Tests double-click functionality by double-clicking a button and verifying the expected text appears

Starting URL: https://automationfc.github.io/basic-form/index.html

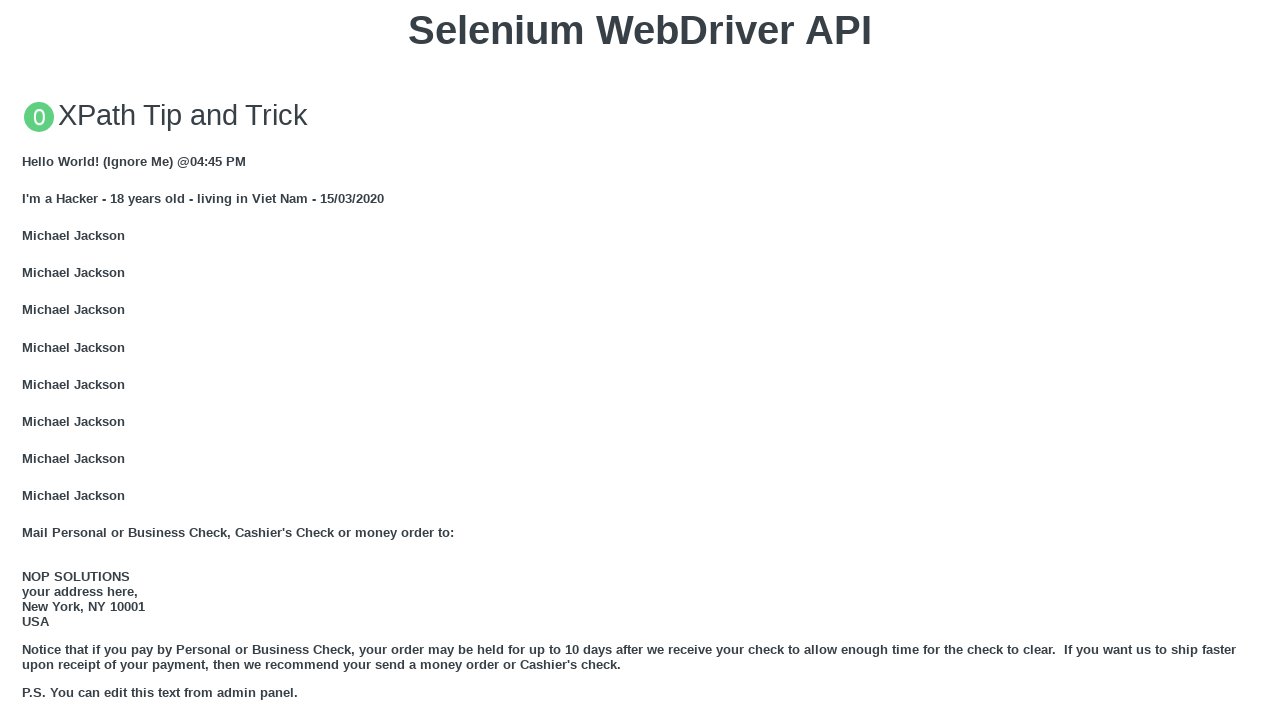

Double-clicked the 'Double click me' button at (640, 361) on xpath=//button[text()='Double click me']
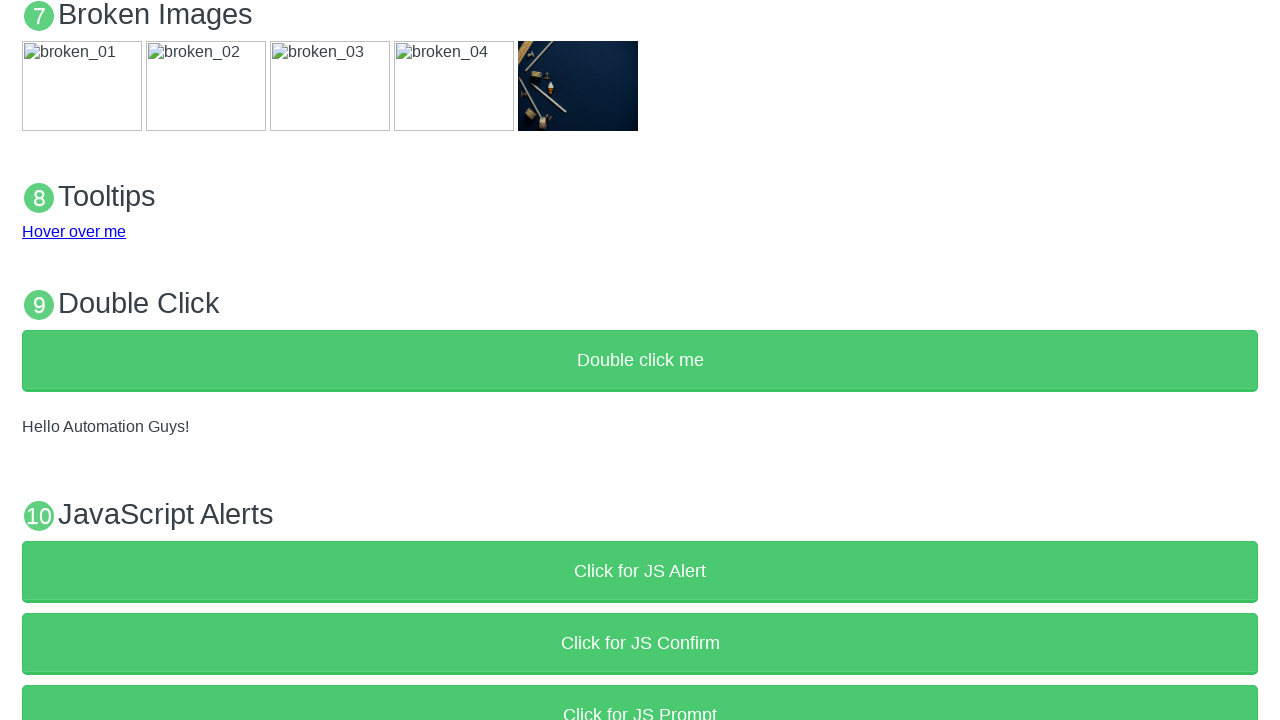

Verified 'Hello Automation Guys!' message appeared
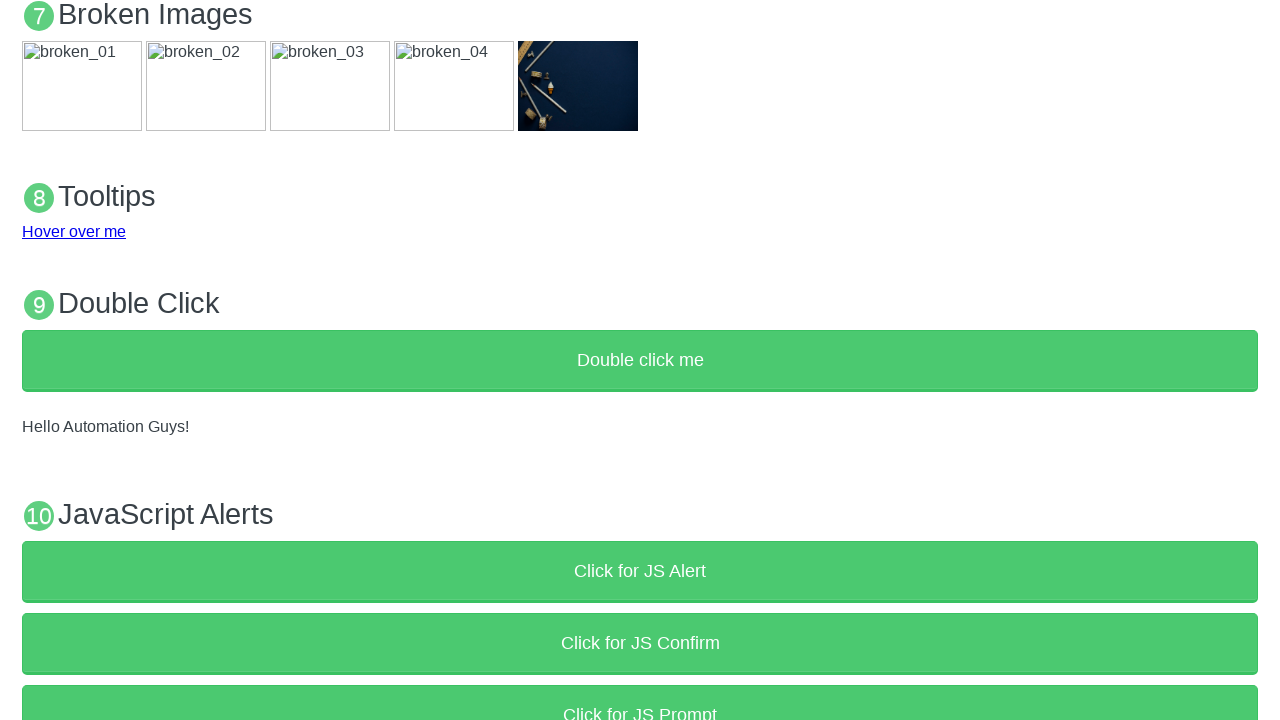

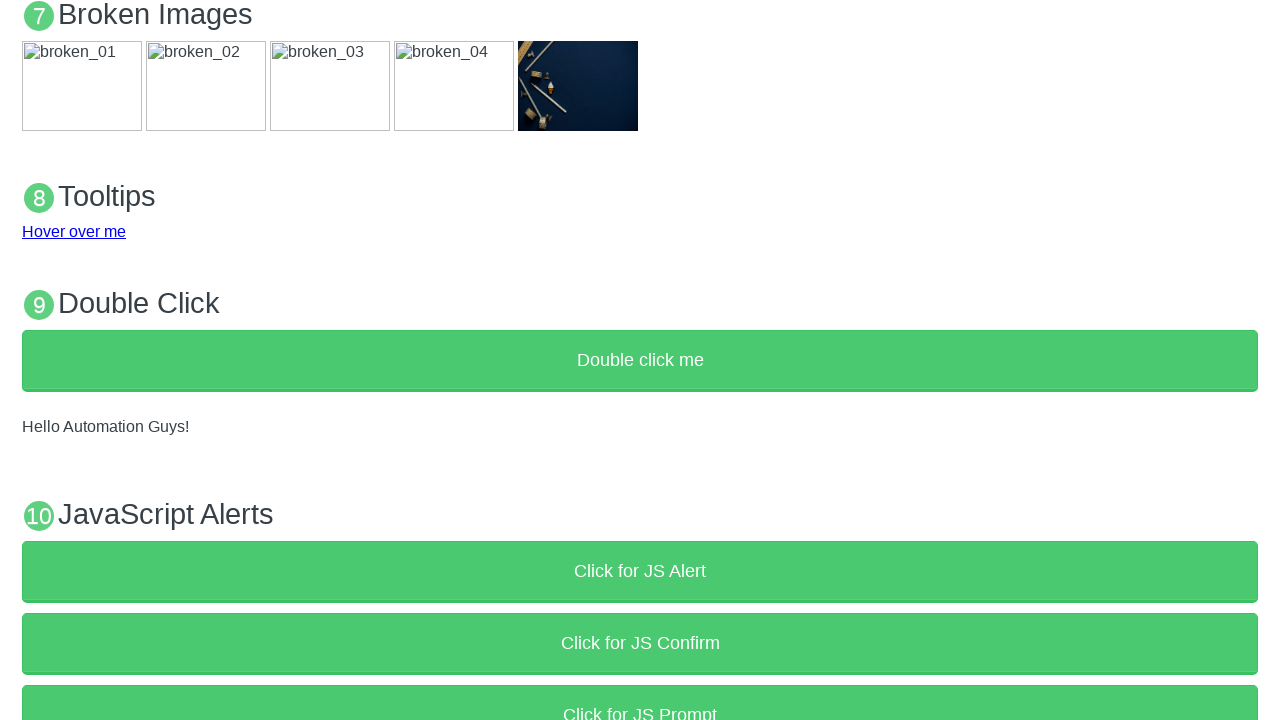